Tests jQuery UI datepicker functionality by switching to an iframe, opening the datepicker, navigating to a future month/year using the navigation arrows, and selecting a specific date.

Starting URL: https://jqueryui.com/datepicker/

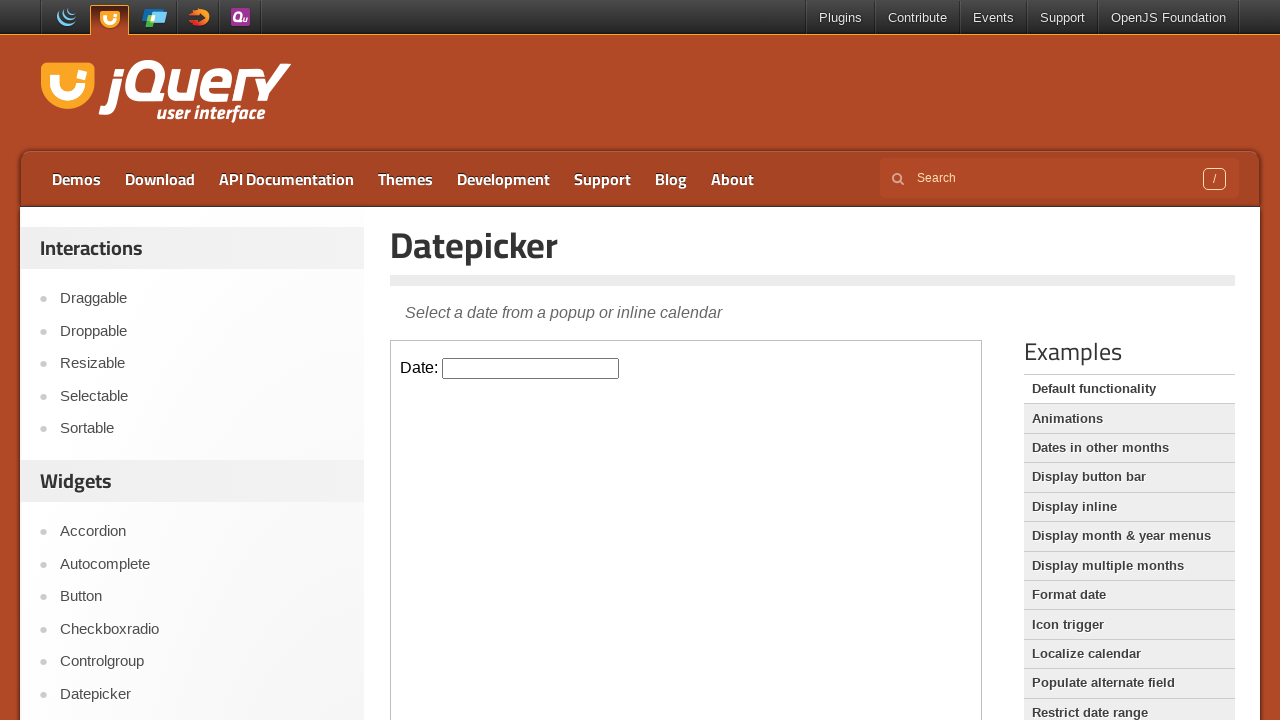

Located iframe containing datepicker
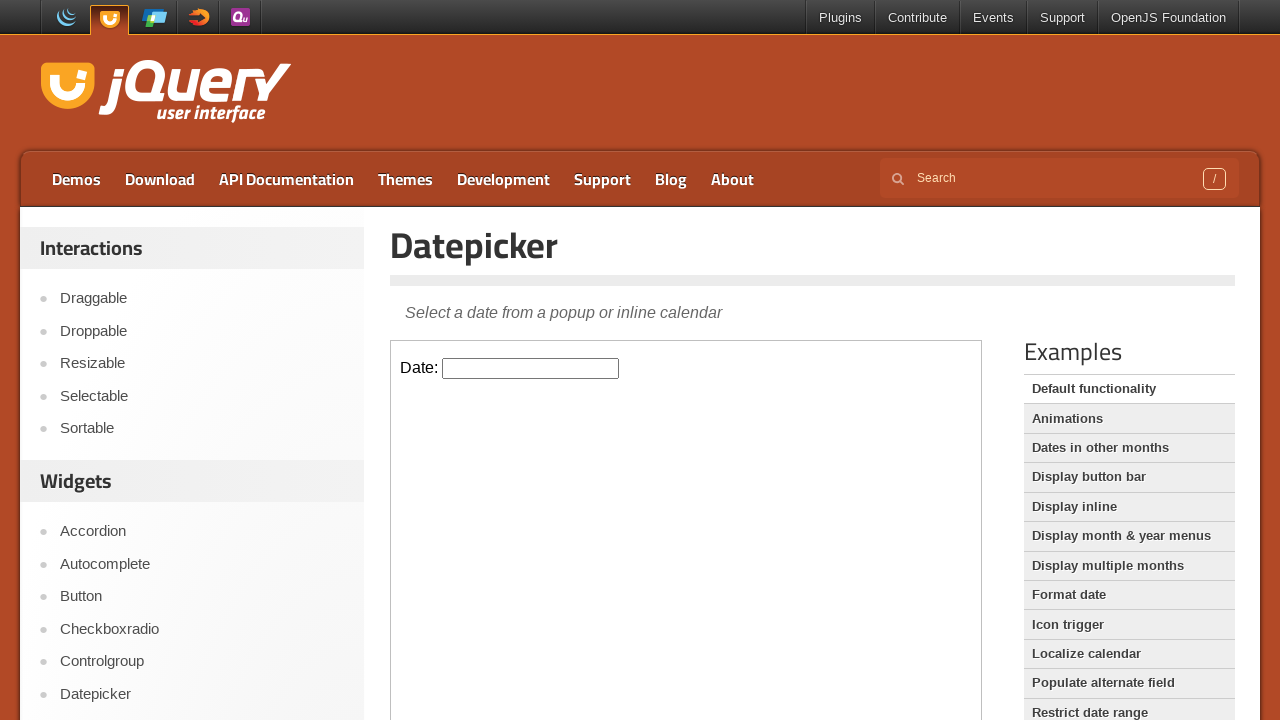

Clicked on datepicker input to open calendar at (531, 368) on iframe.demo-frame >> internal:control=enter-frame >> input#datepicker
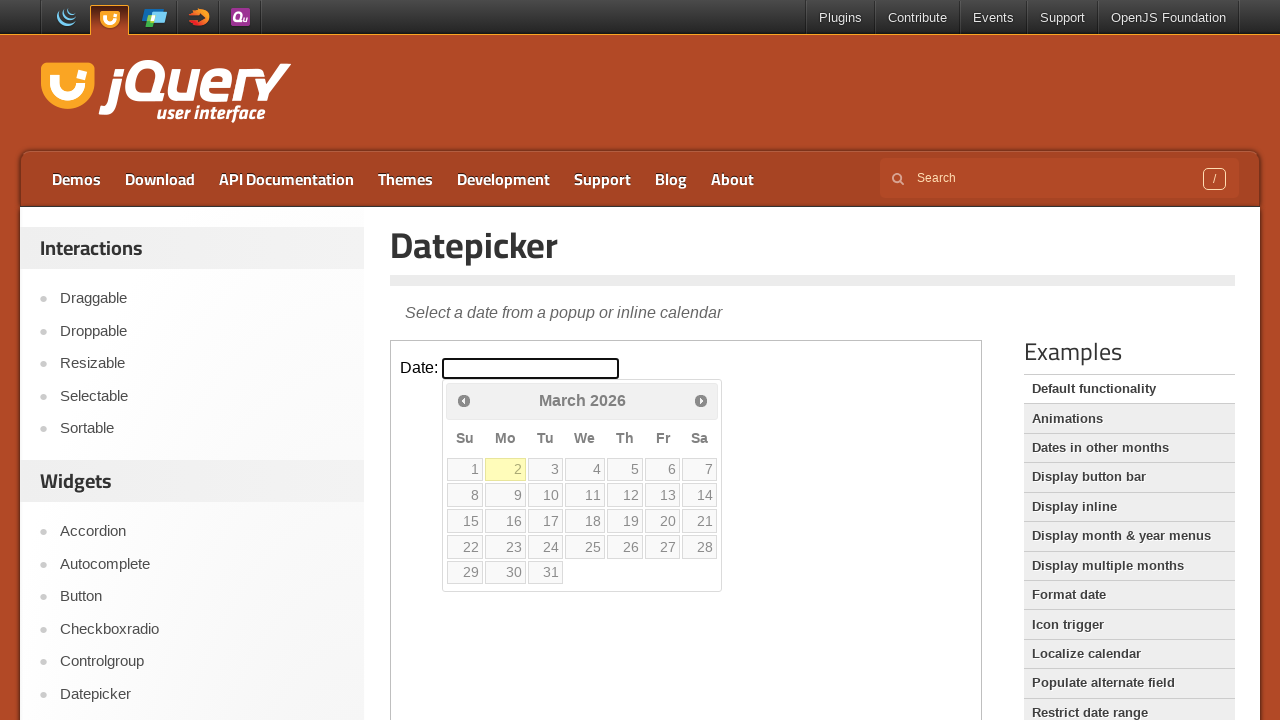

Retrieved current month (March) and year (2026) from datepicker
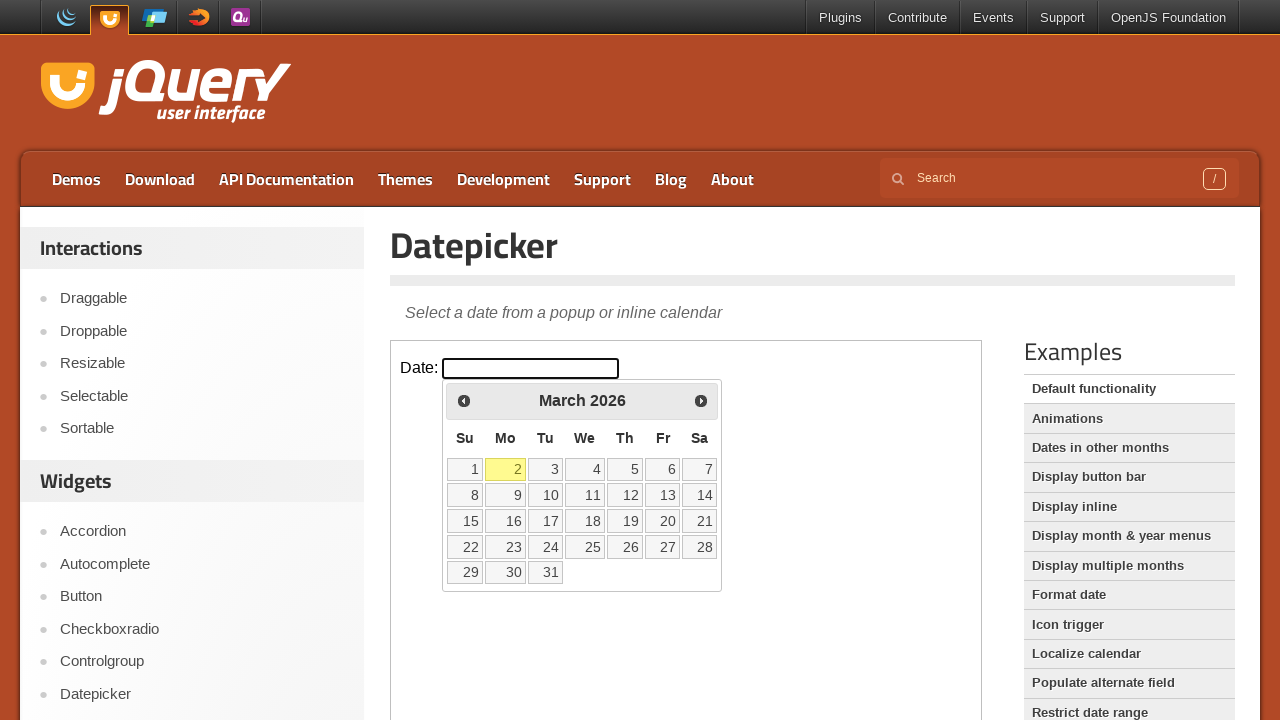

Clicked next month navigation arrow at (701, 400) on iframe.demo-frame >> internal:control=enter-frame >> span.ui-icon-circle-triangl
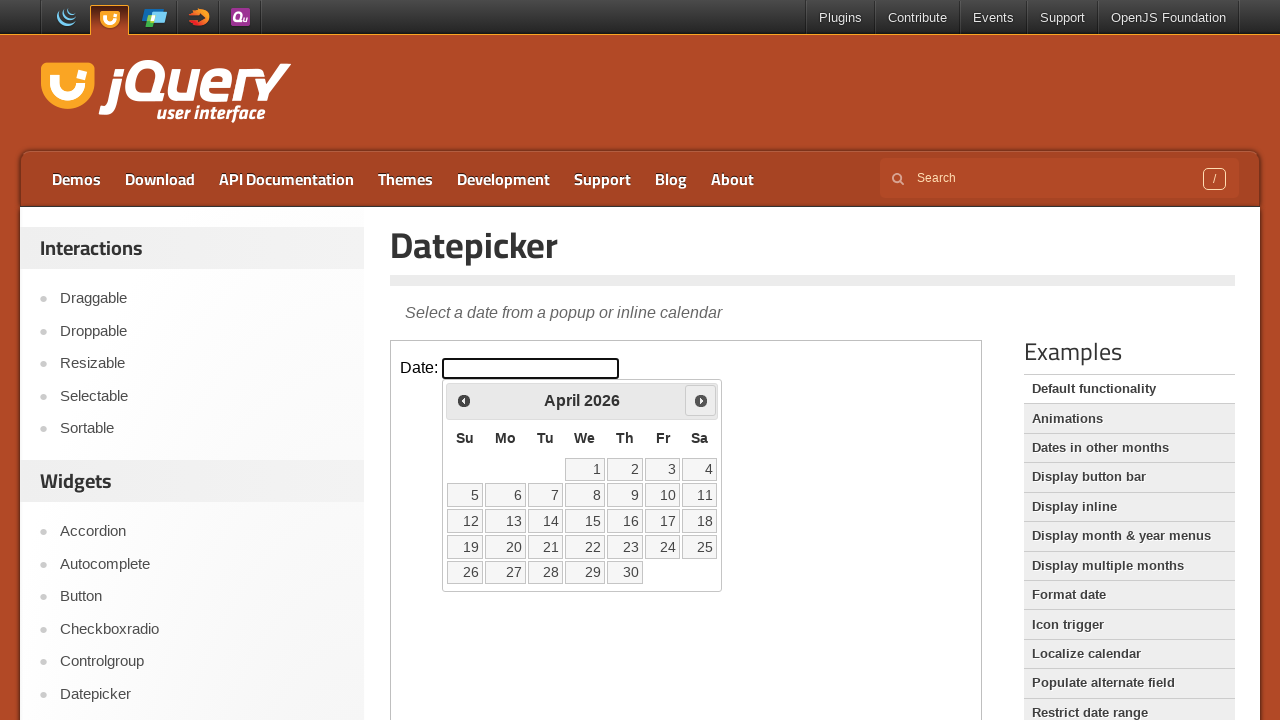

Waited 200ms for calendar animation
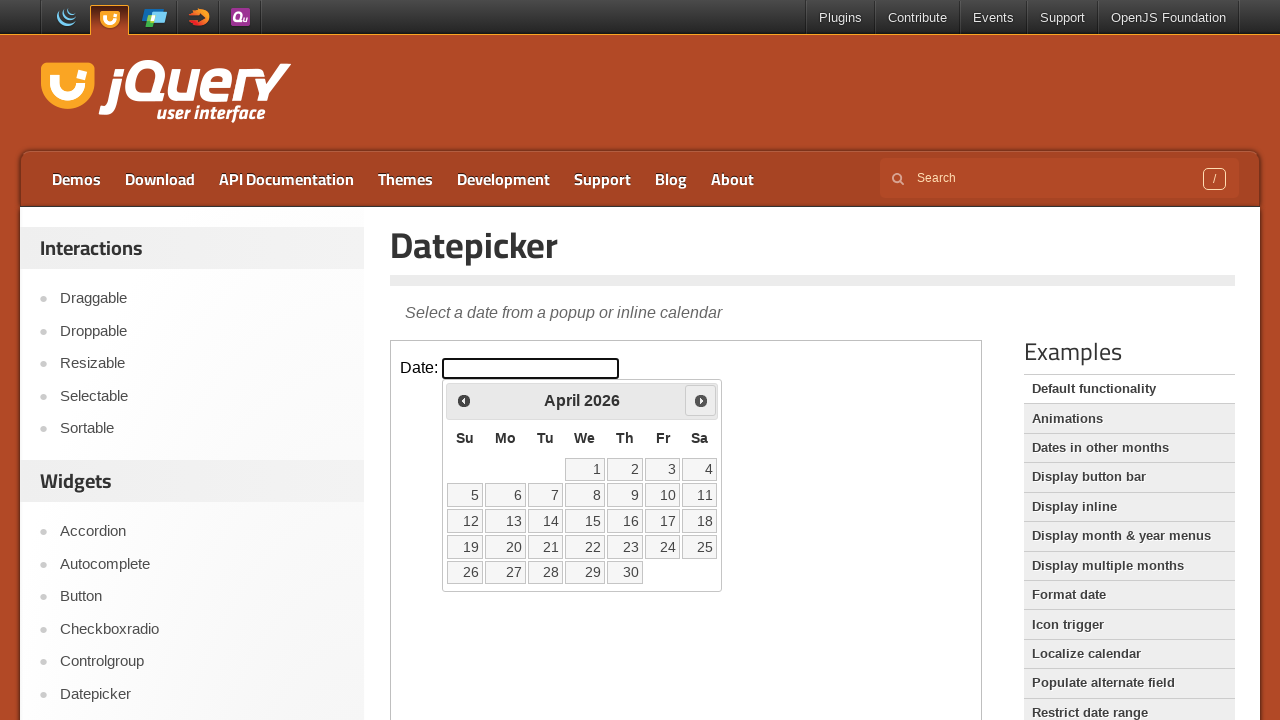

Retrieved current month (April) and year (2026) from datepicker
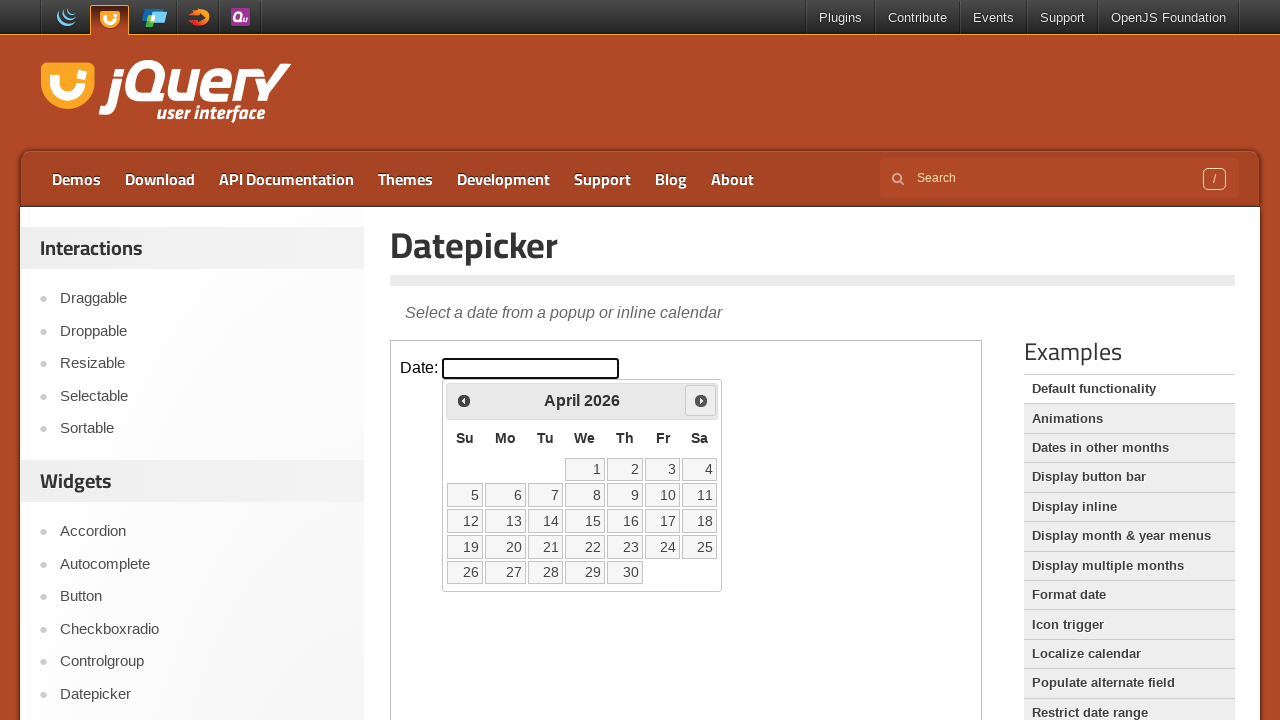

Clicked next month navigation arrow at (701, 400) on iframe.demo-frame >> internal:control=enter-frame >> span.ui-icon-circle-triangl
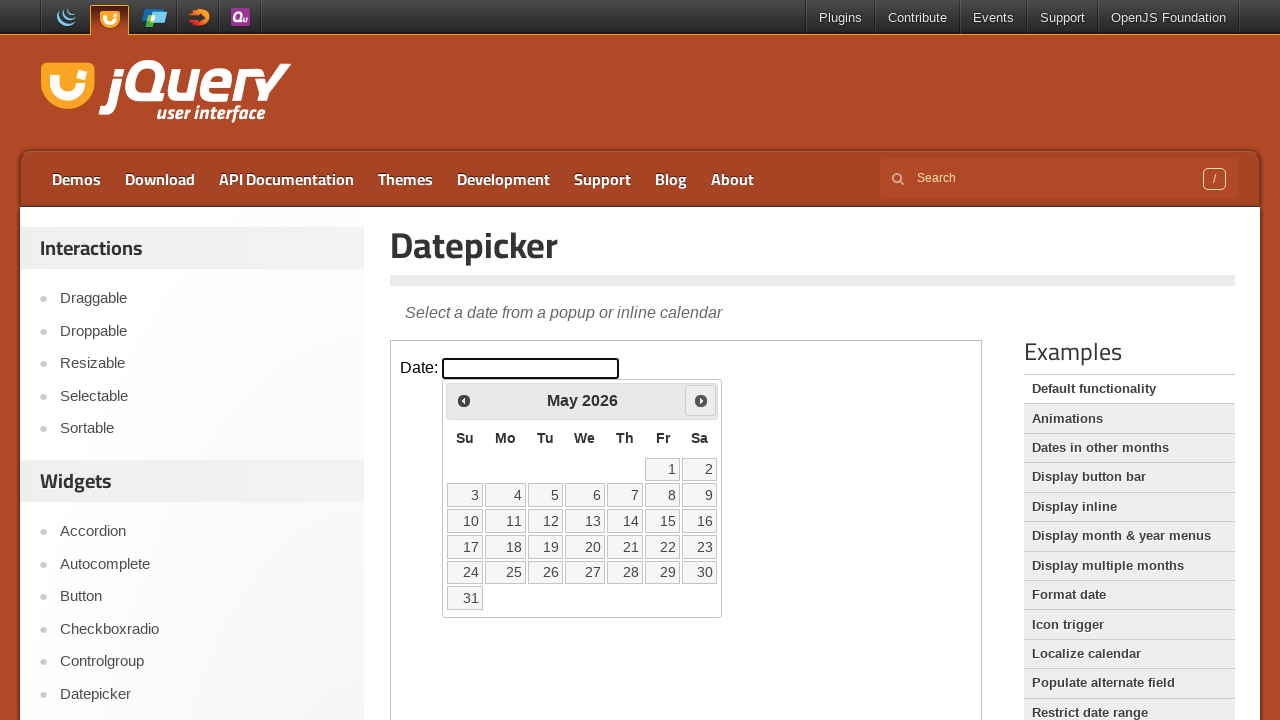

Waited 200ms for calendar animation
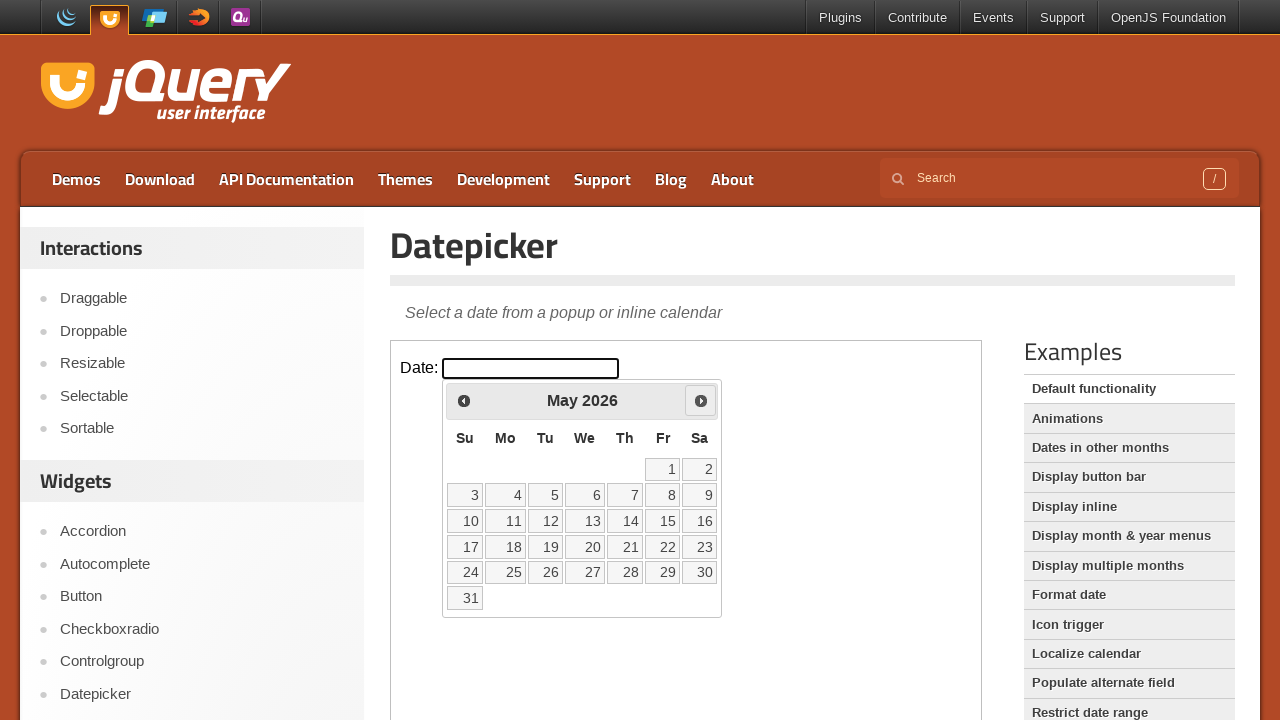

Retrieved current month (May) and year (2026) from datepicker
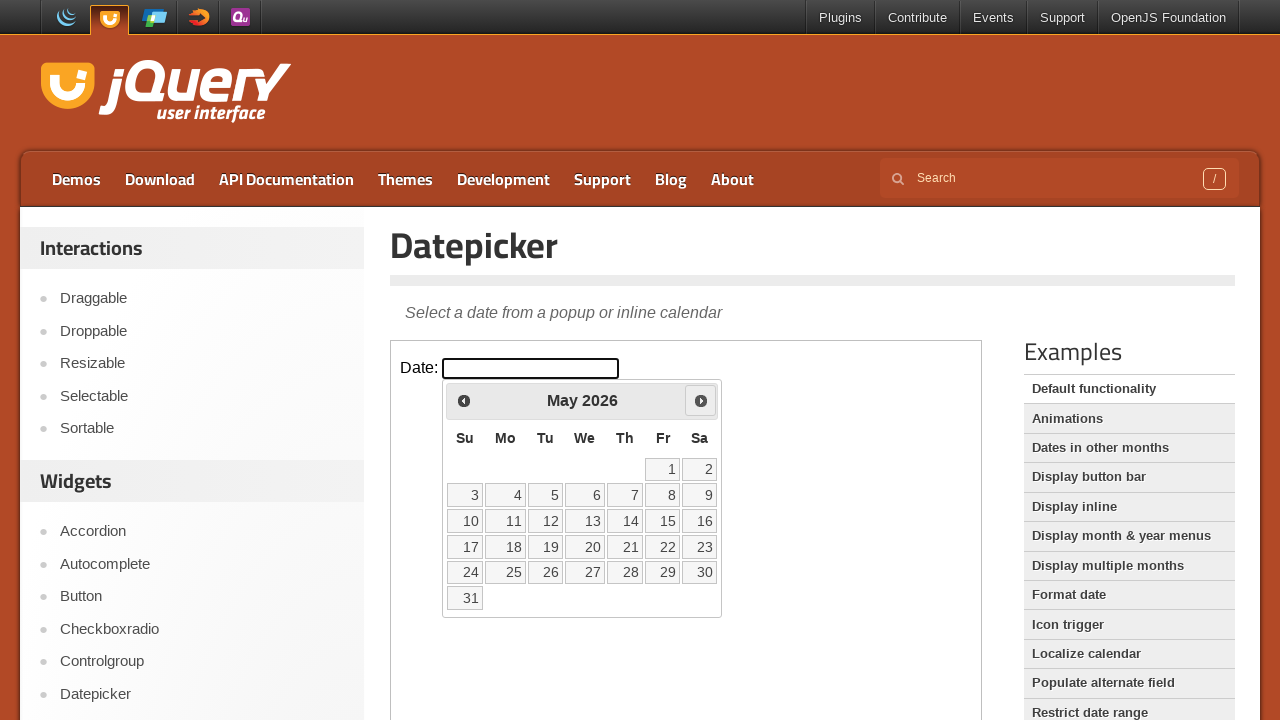

Located all date elements in calendar
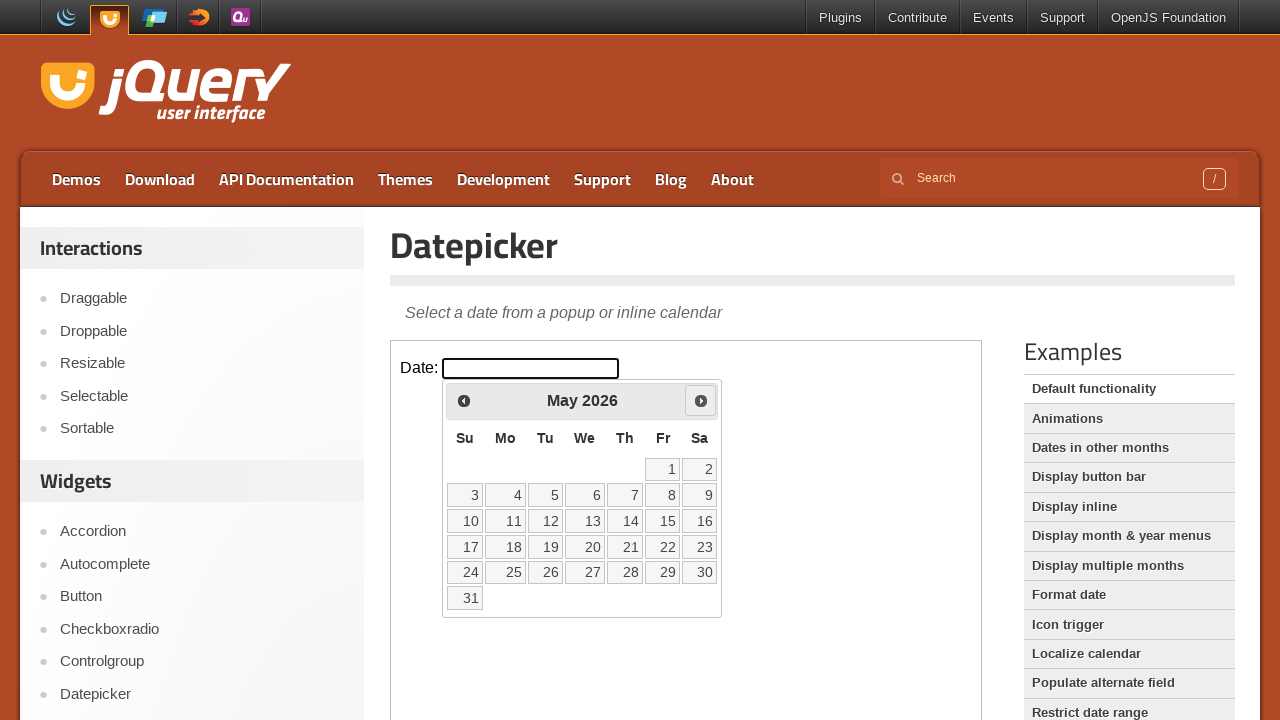

Found 31 clickable date elements in calendar
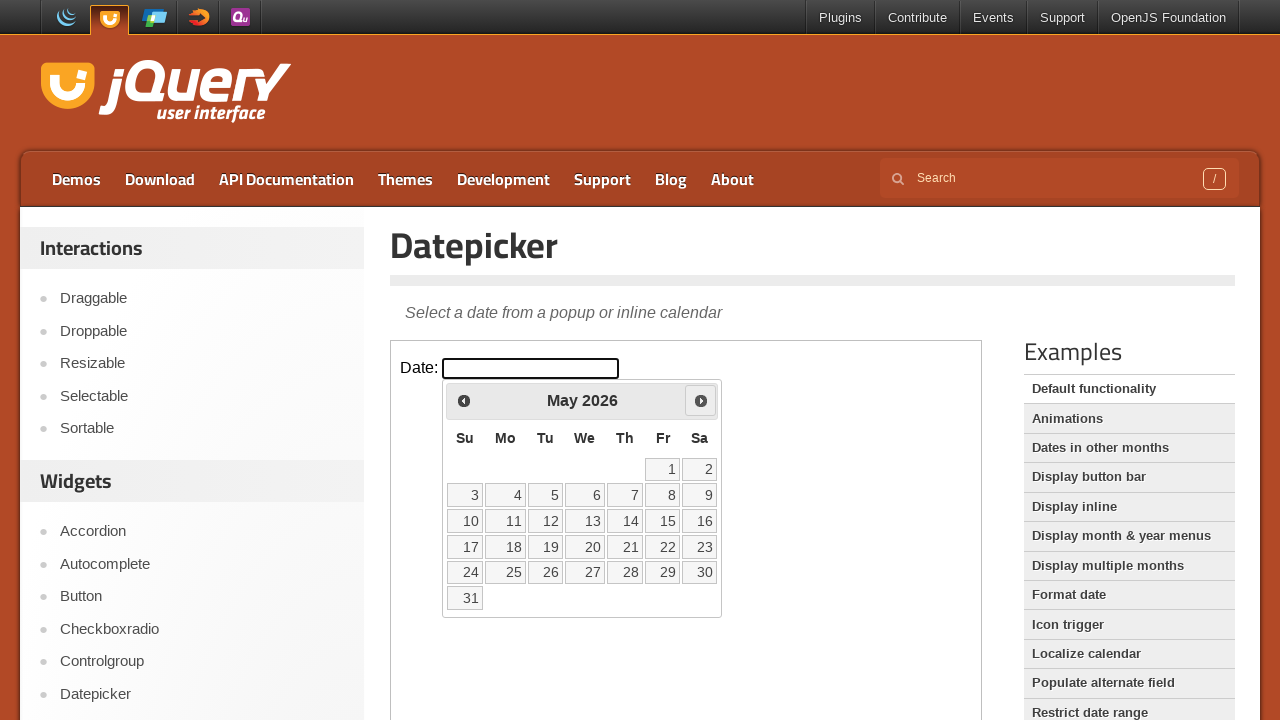

Clicked on day 14 in the calendar at (625, 521) on iframe.demo-frame >> internal:control=enter-frame >> table.ui-datepicker-calenda
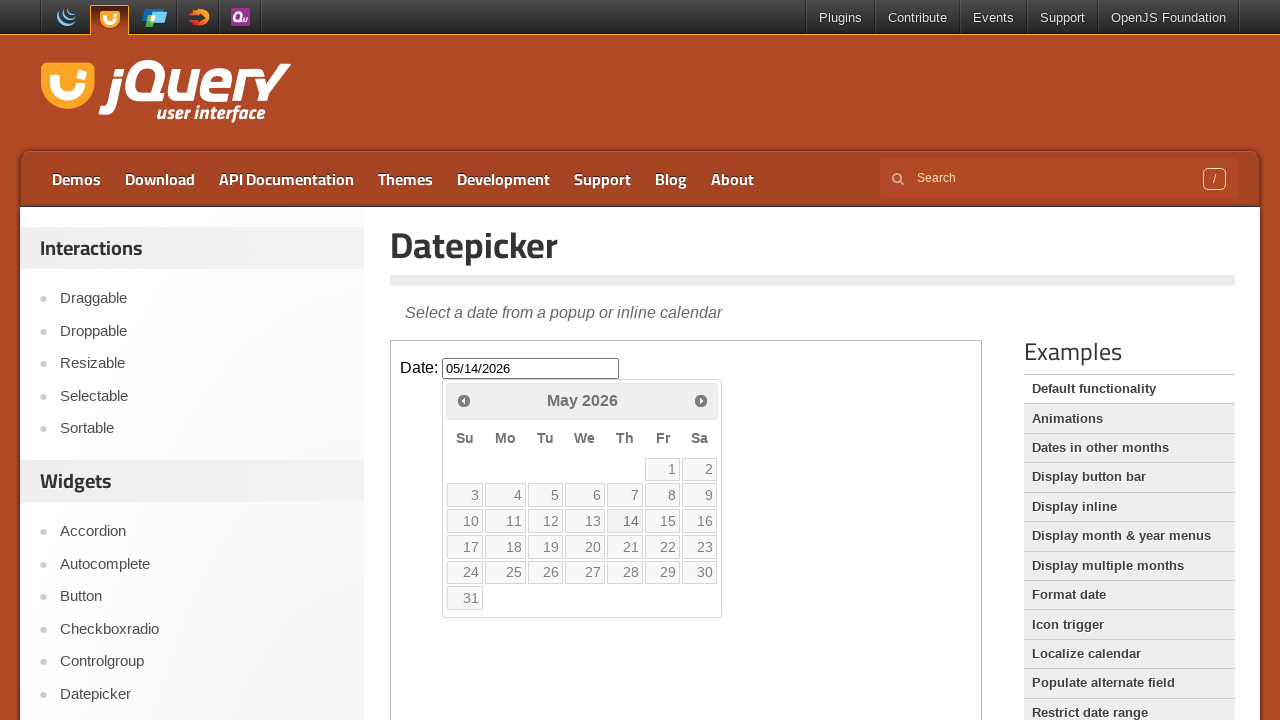

Waited 1000ms to confirm date selection
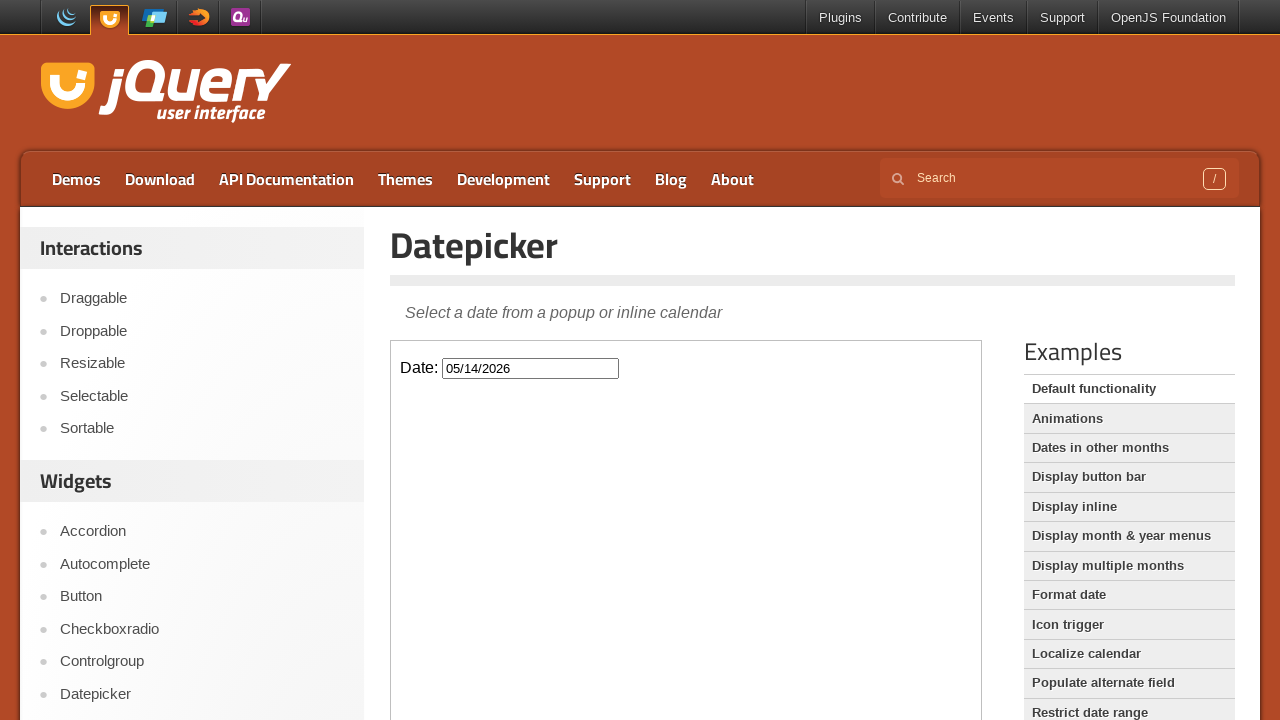

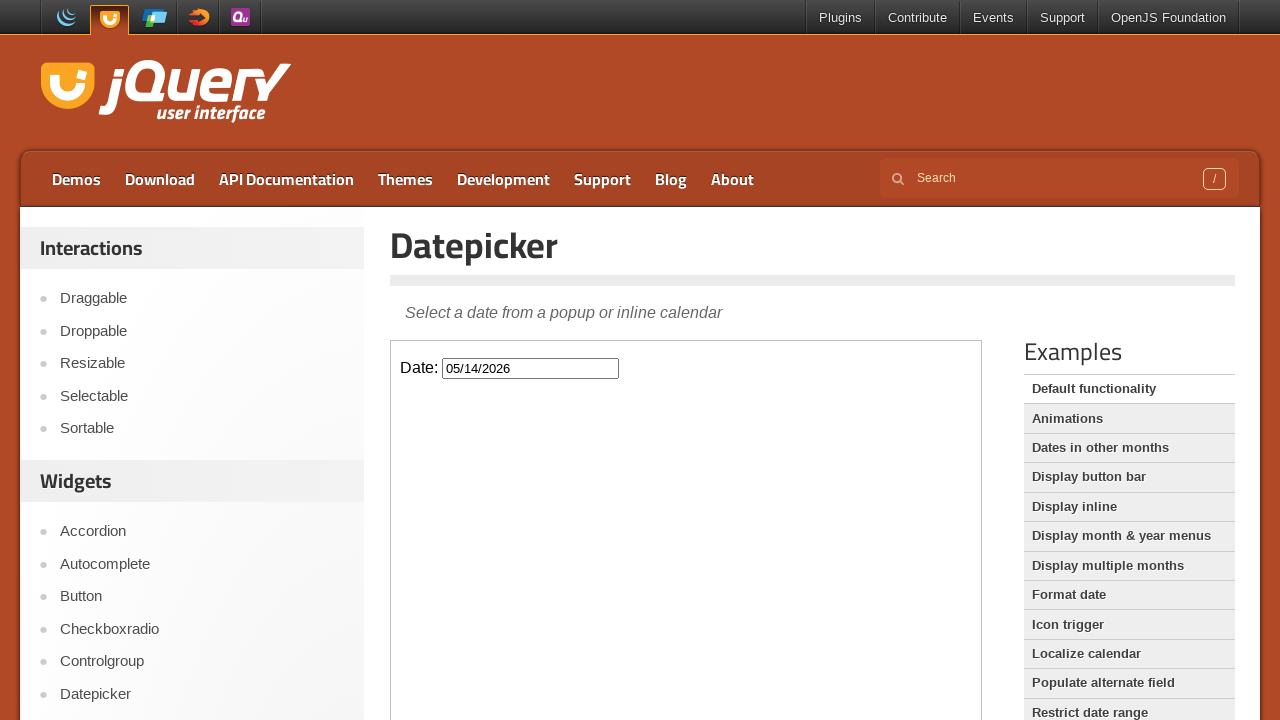